Tests the BigBasket grocery website by checking if promotional elements are displayed and enabled, then attempts to interact with a product item on the homepage.

Starting URL: https://www.bigbasket.com/

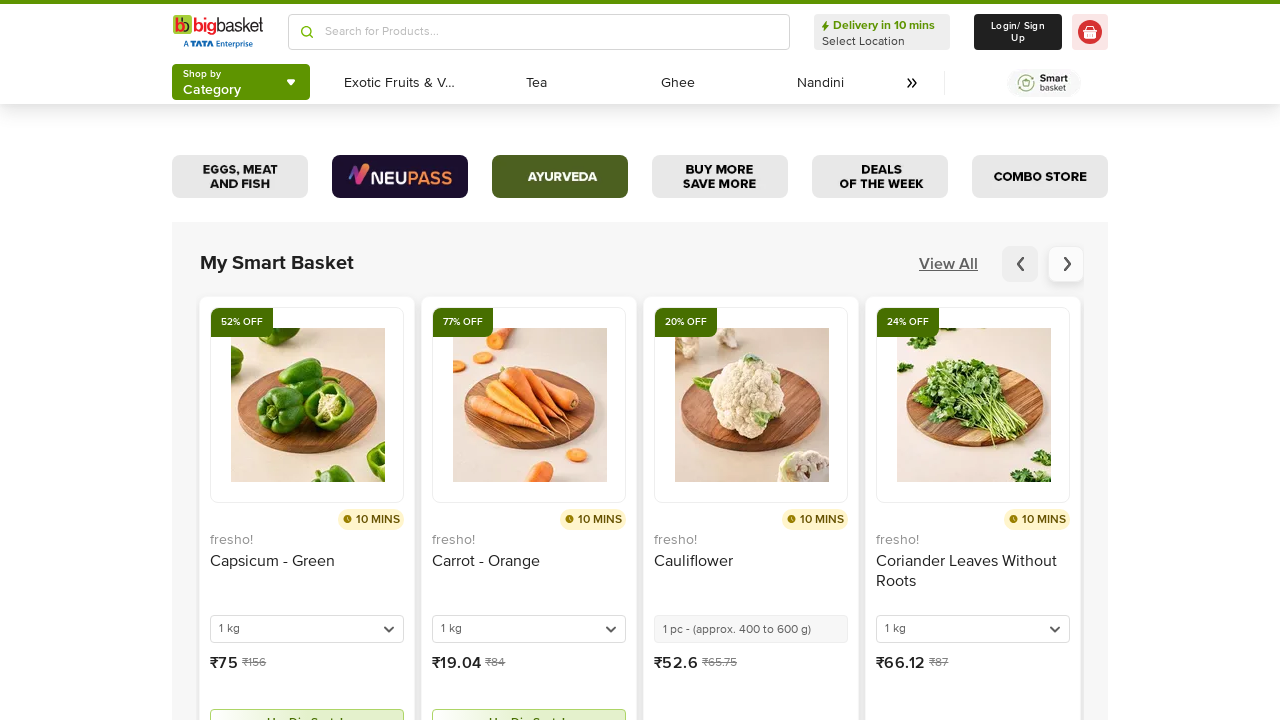

Waited for page to load (networkidle state)
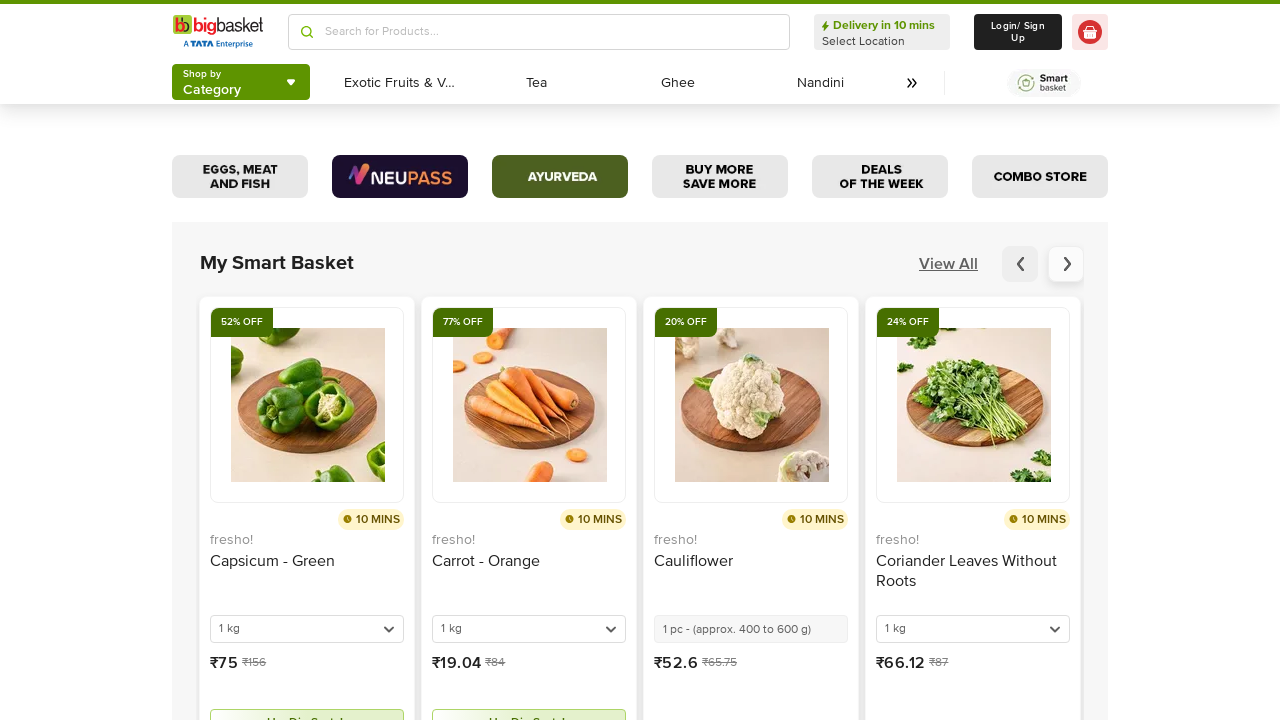

Located promotional banner image element
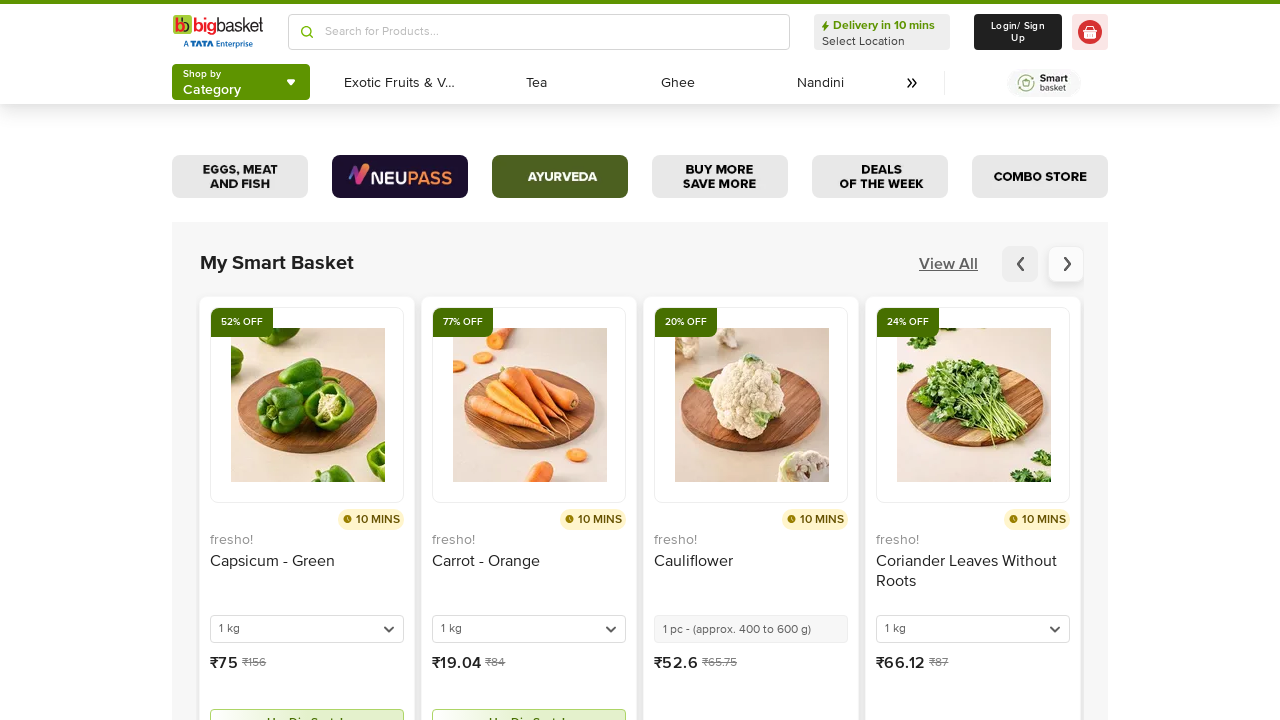

Promotional banner is visible on the page
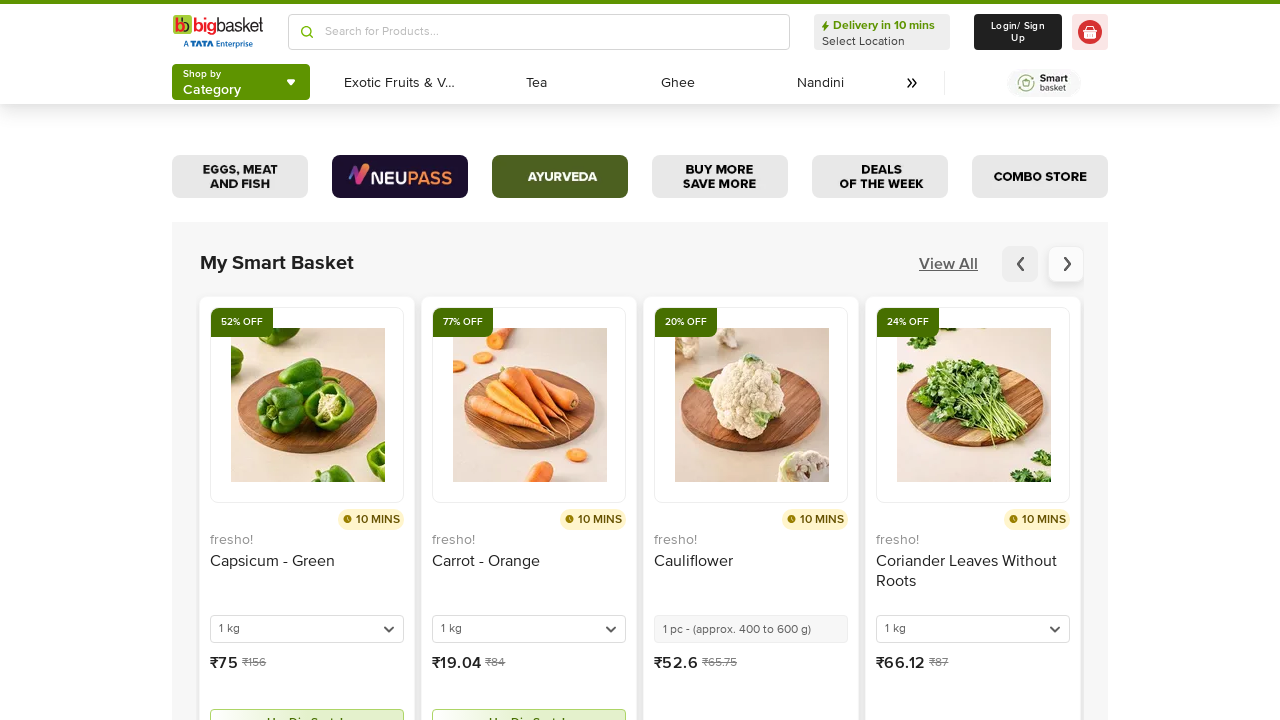

Waited for product pricing elements (₹ symbol) to be visible
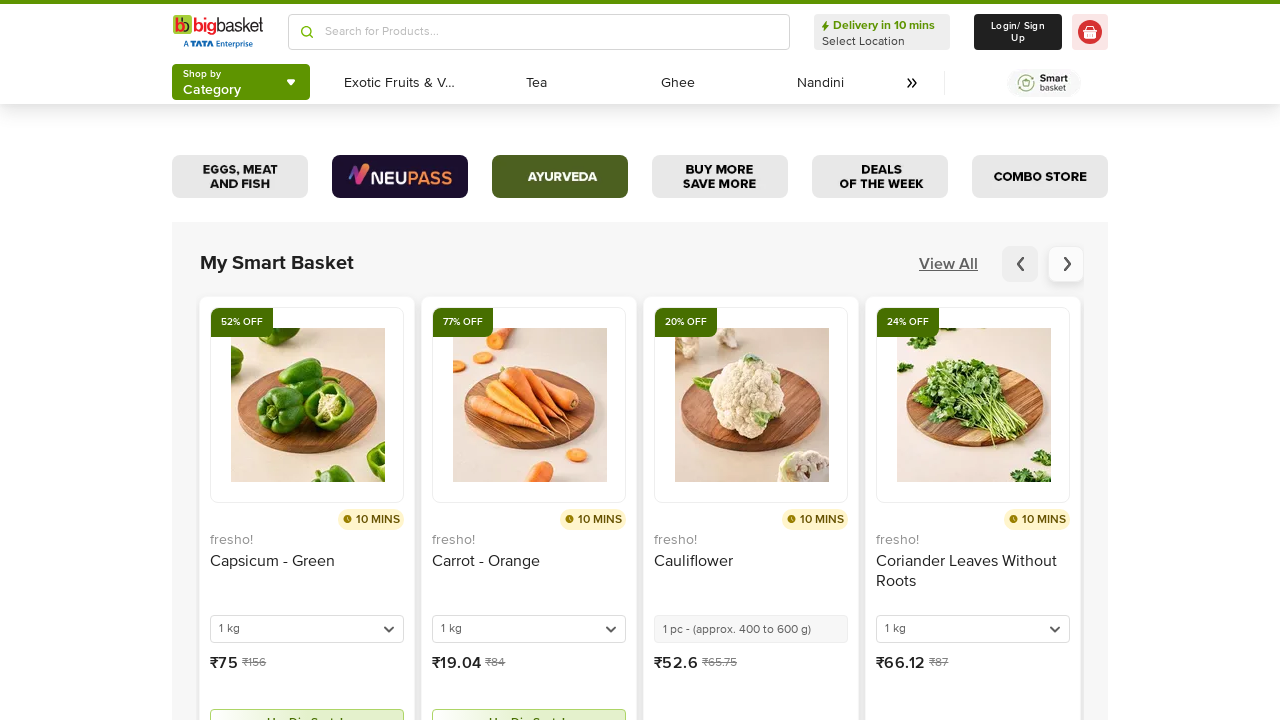

Located first product item element
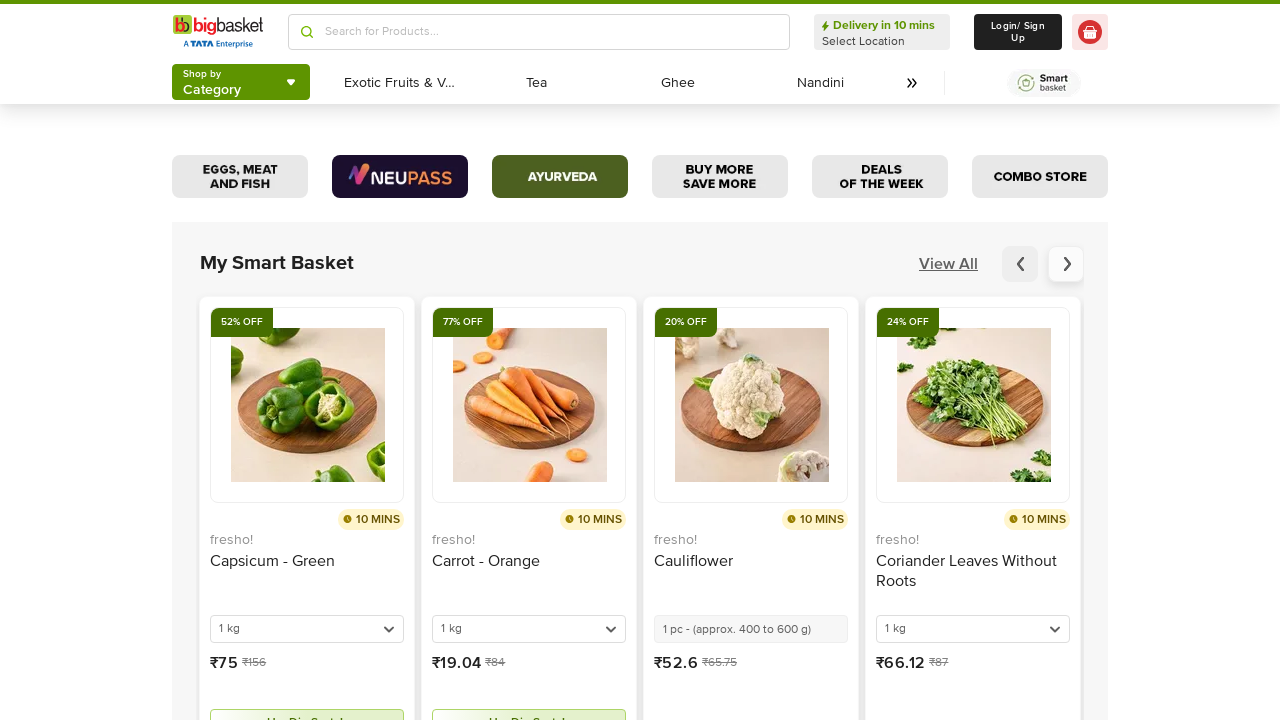

Clicked on product item at (640, 470) on div.flex.items-center >> nth=0
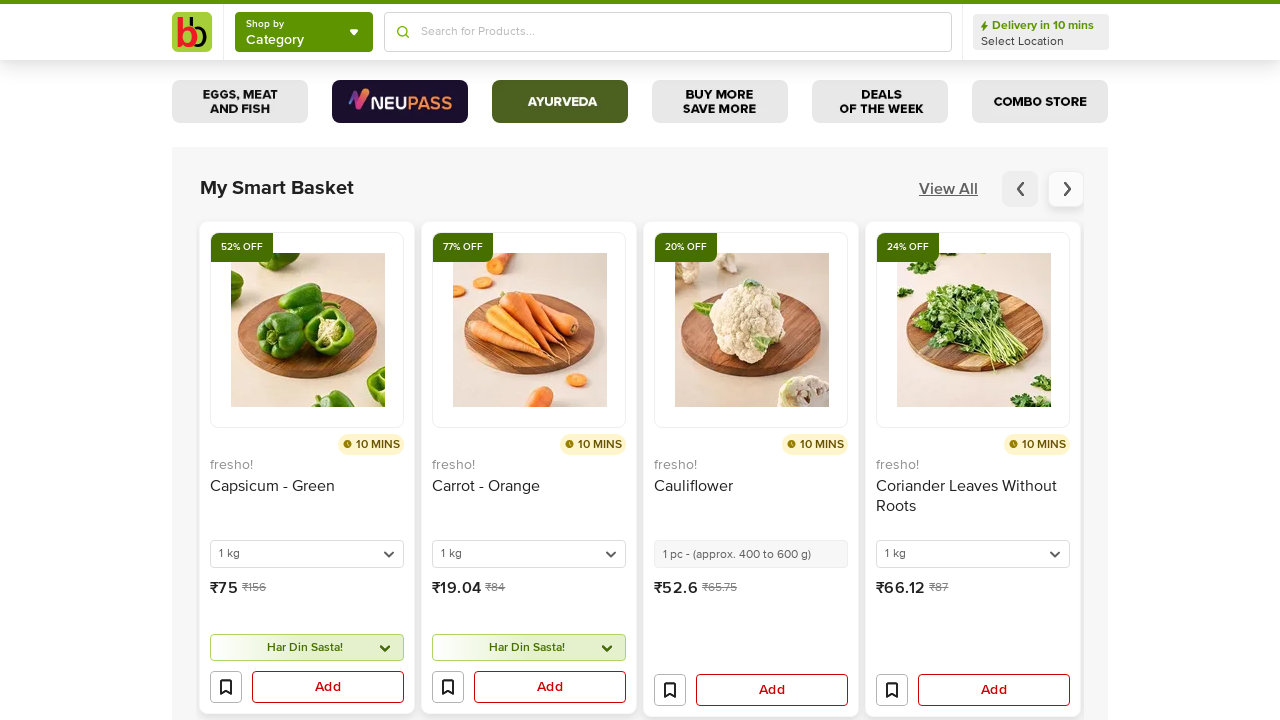

Waited 2 seconds for response from product click
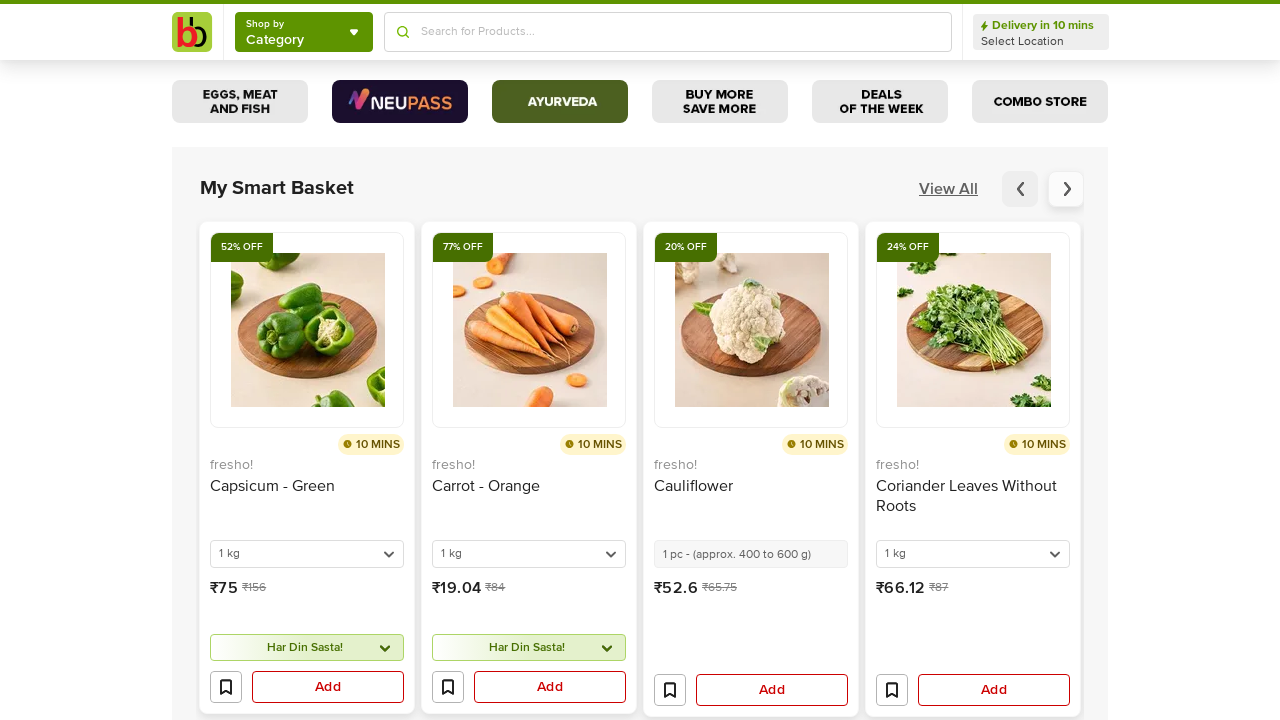

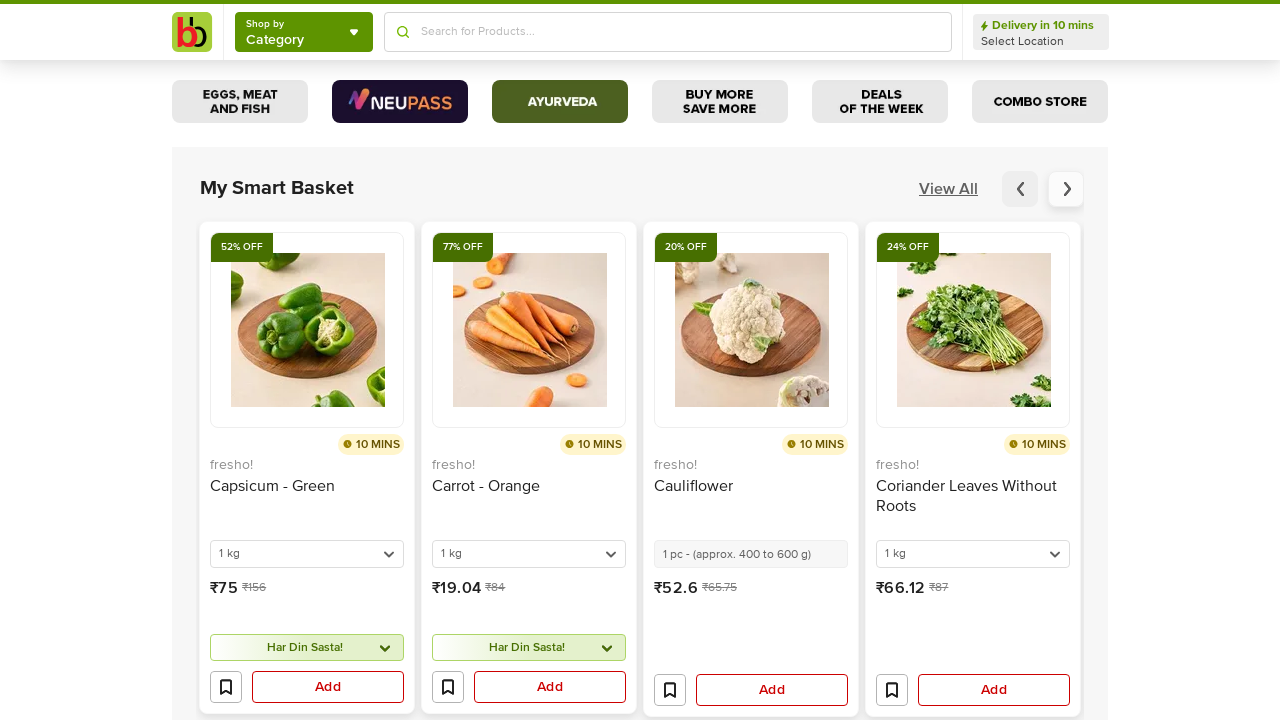